Solves a math captcha by extracting a value from an element attribute, calculating the result, and submitting a form with checkboxes and radio buttons

Starting URL: http://suninjuly.github.io/get_attribute.html

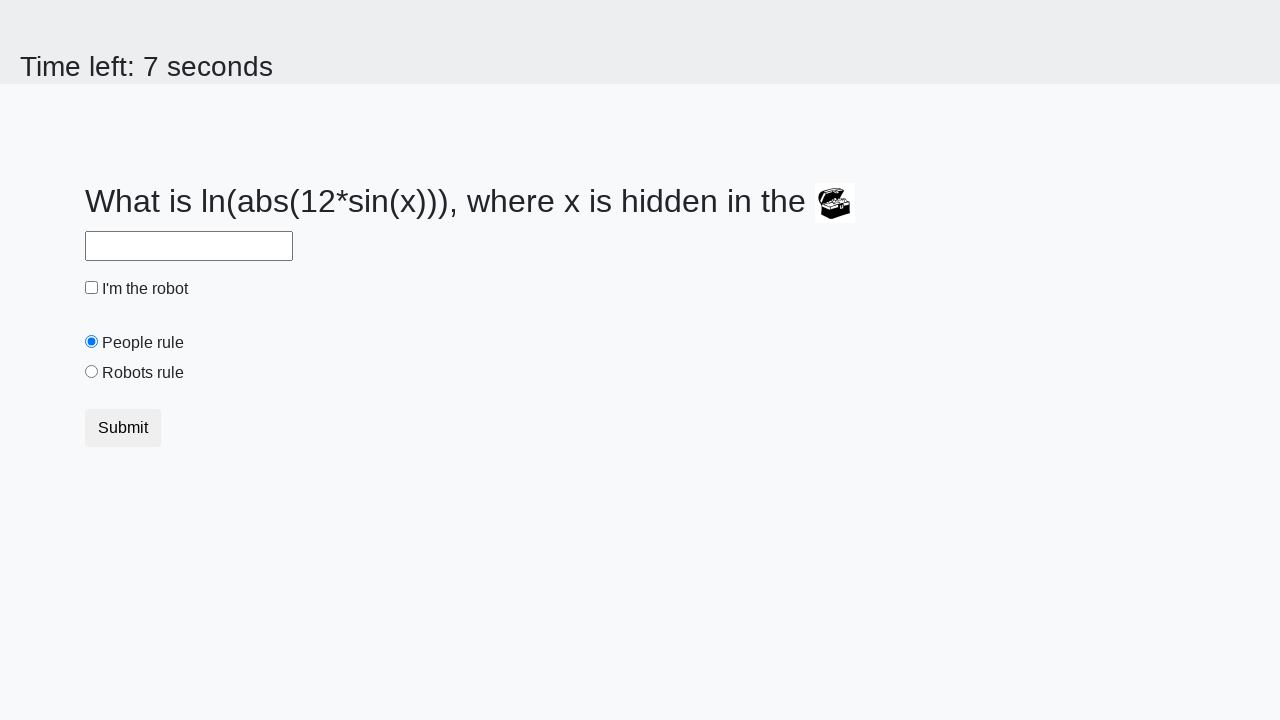

Located the treasure element
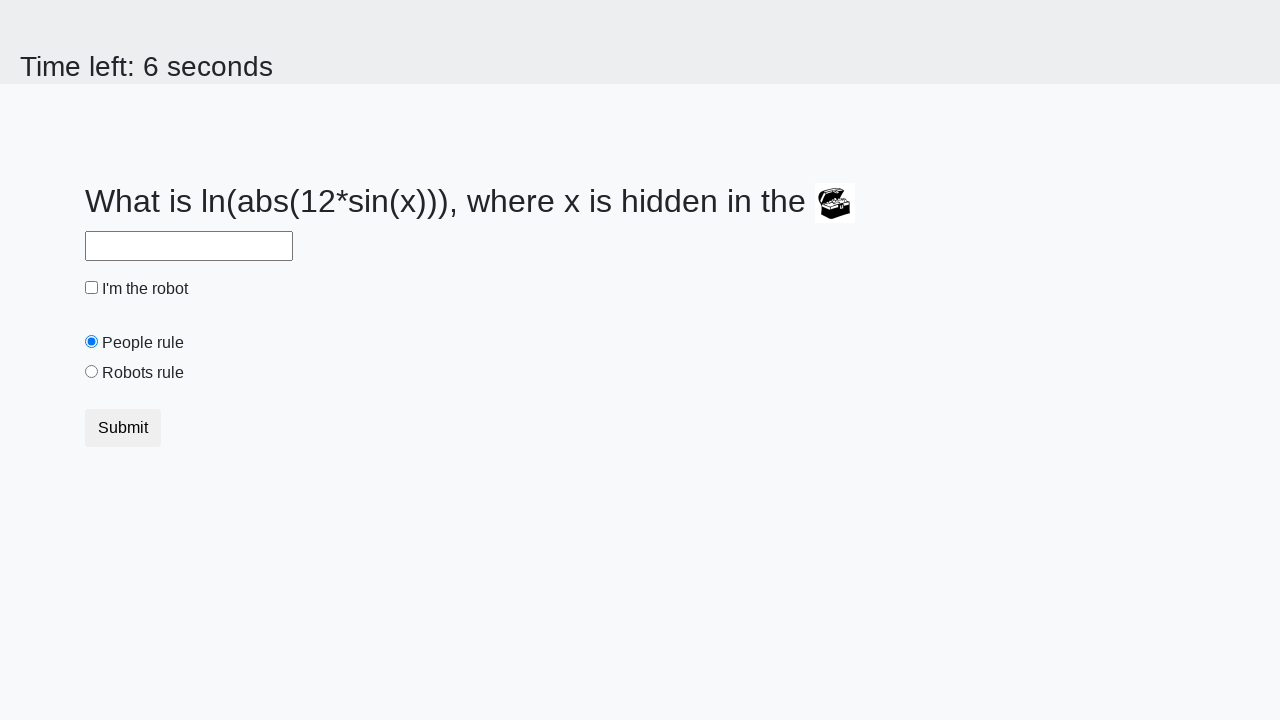

Extracted valuex attribute from treasure element: 457
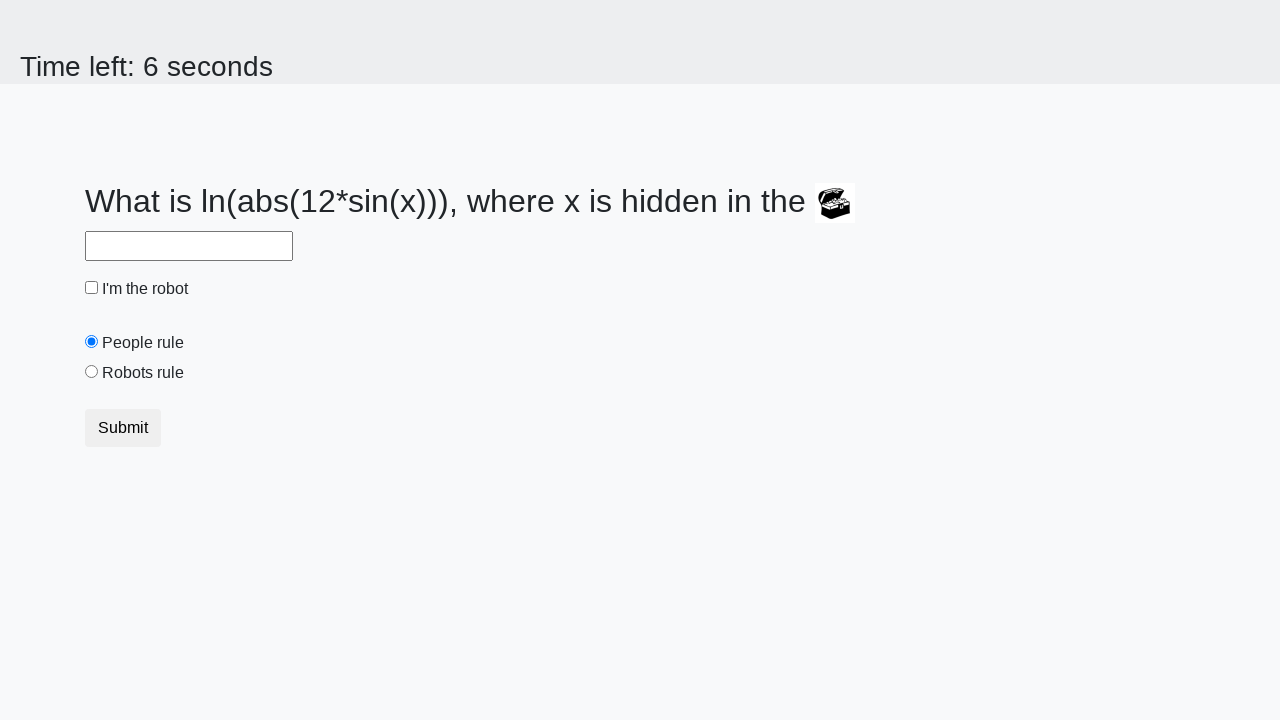

Calculated math captcha result: 2.479723091474396
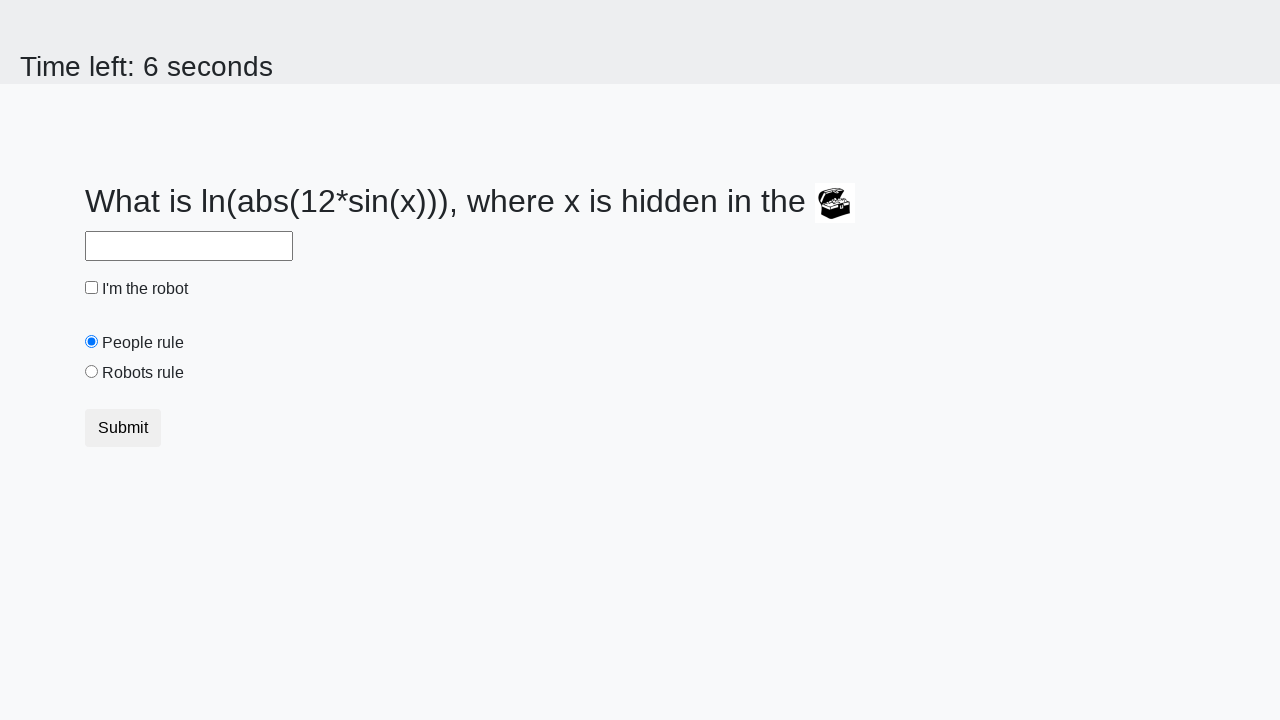

Filled answer field with calculated value: 2.479723091474396 on #answer
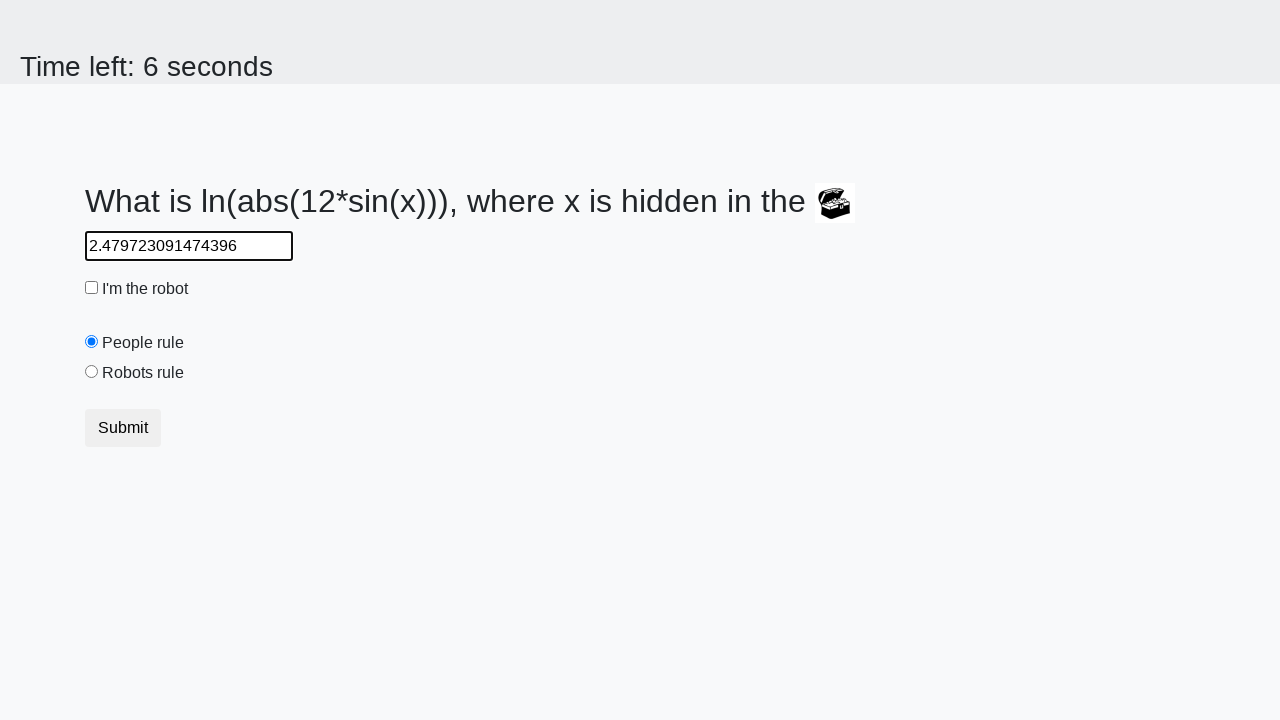

Clicked the robot checkbox at (92, 288) on #robotCheckbox
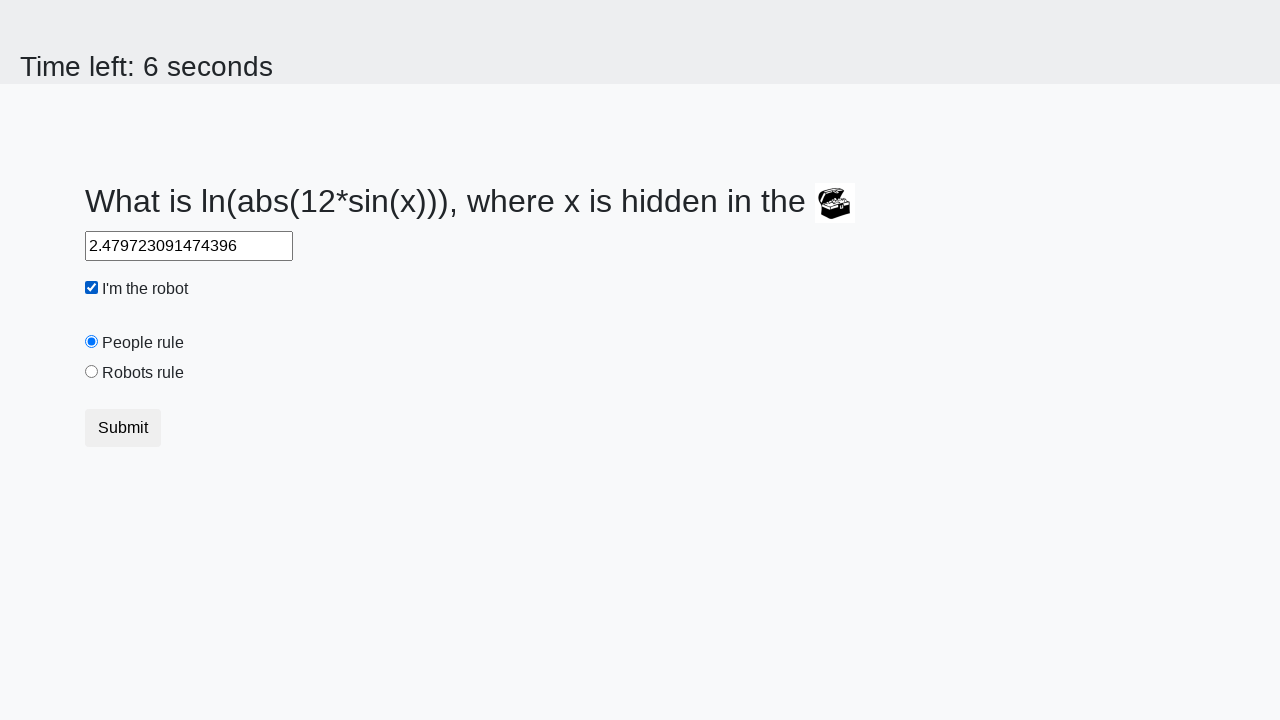

Clicked the robots rule radio button at (92, 372) on #robotsRule
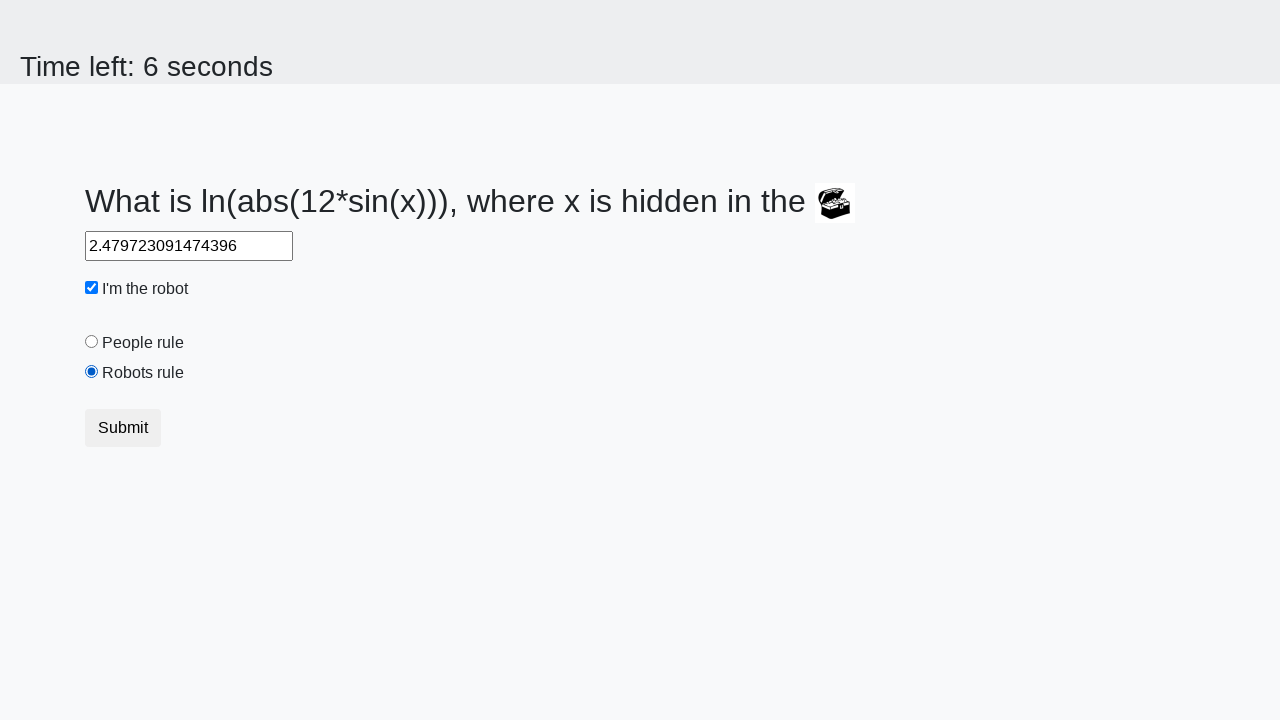

Clicked the Submit button at (123, 428) on button:has-text('Submit')
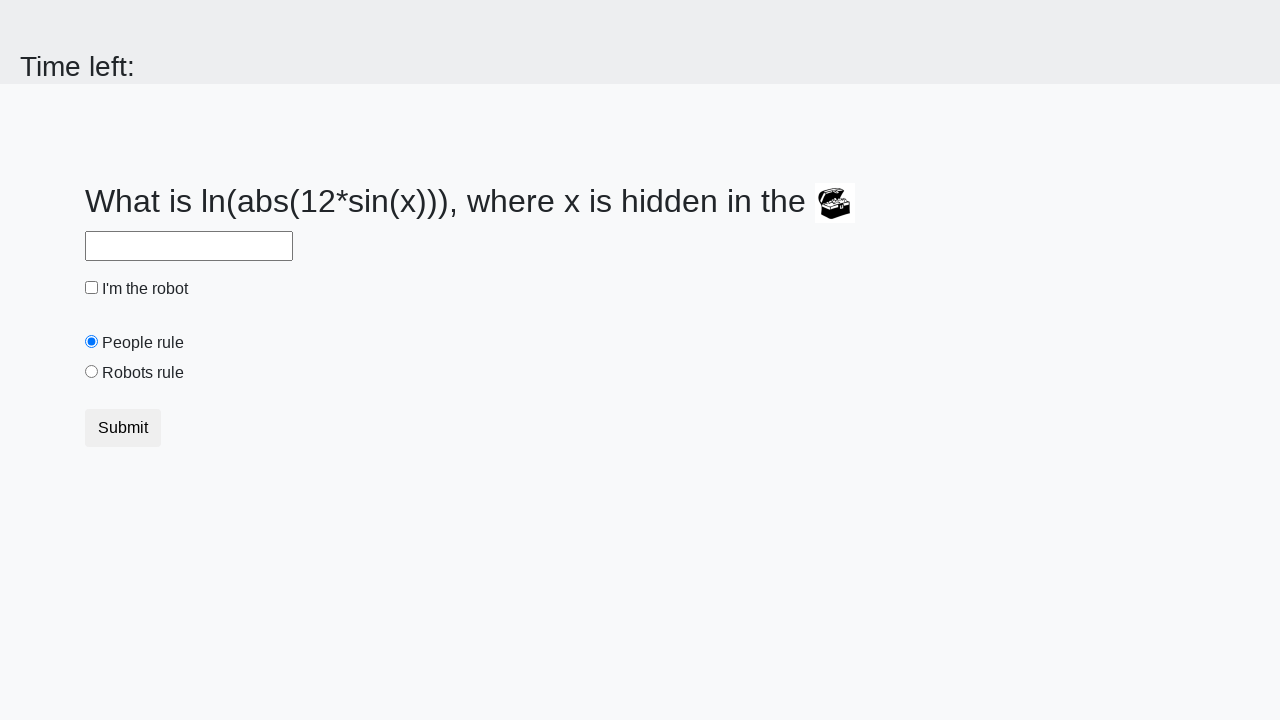

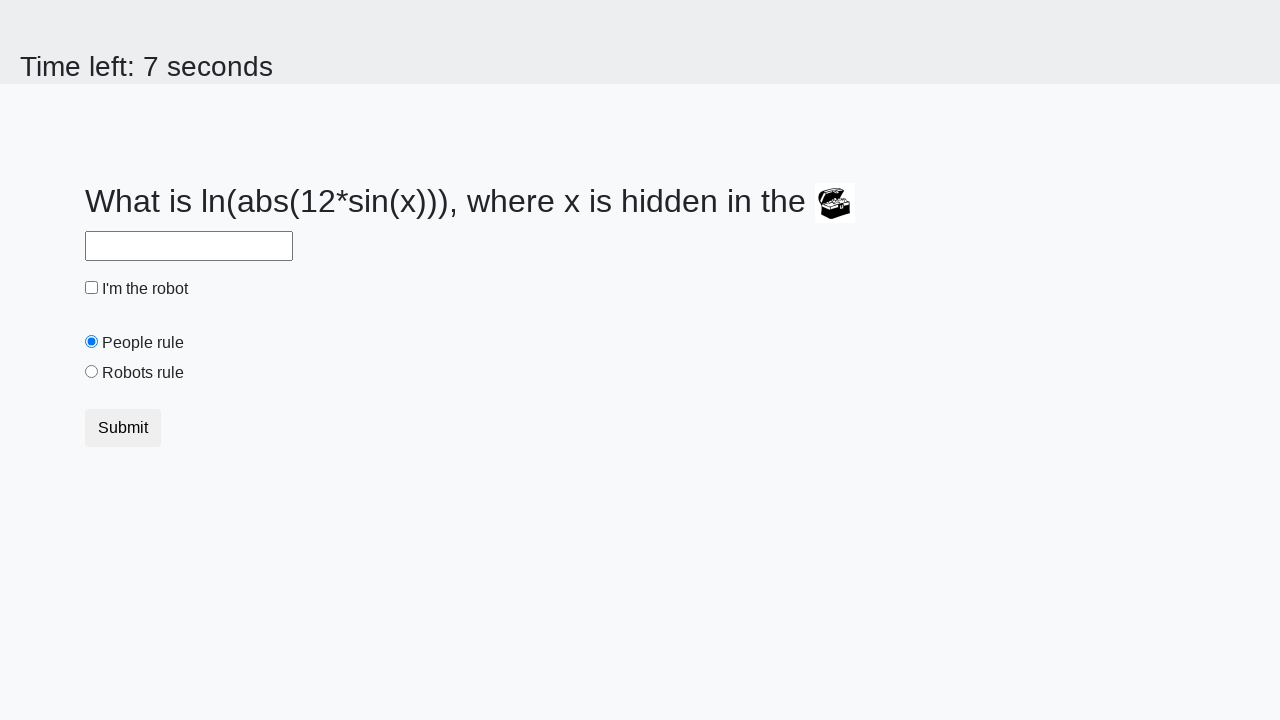